Tests checkbox functionality by checking the initial states of two checkboxes and clicking them as needed to ensure both are selected by the end of the test

Starting URL: https://the-internet.herokuapp.com/checkboxes

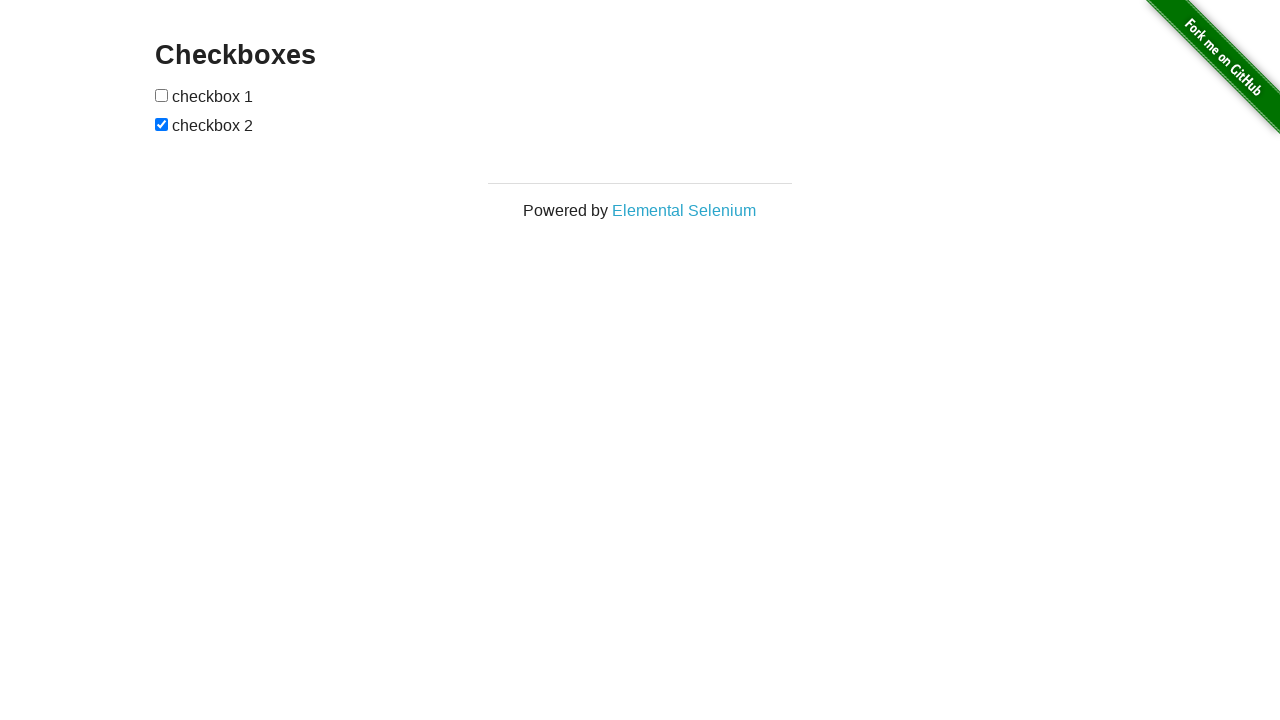

Located first checkbox element
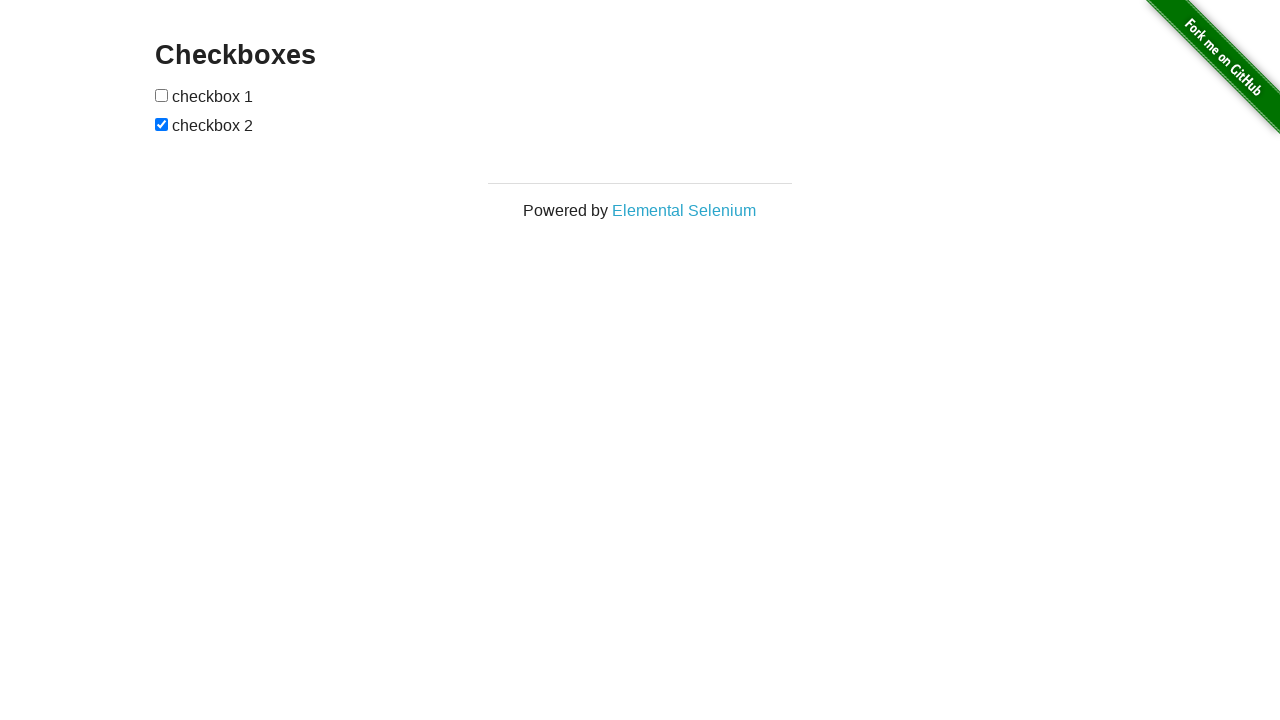

Located second checkbox element
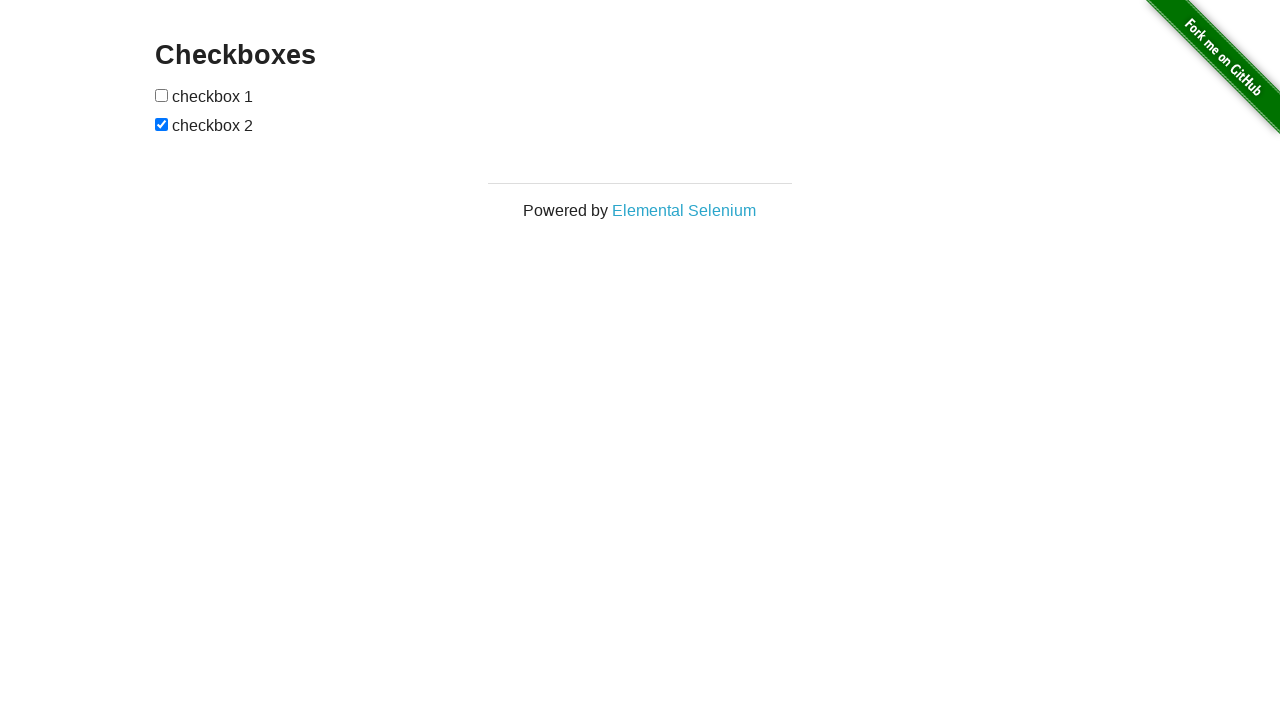

Checked initial state of checkbox 1: False
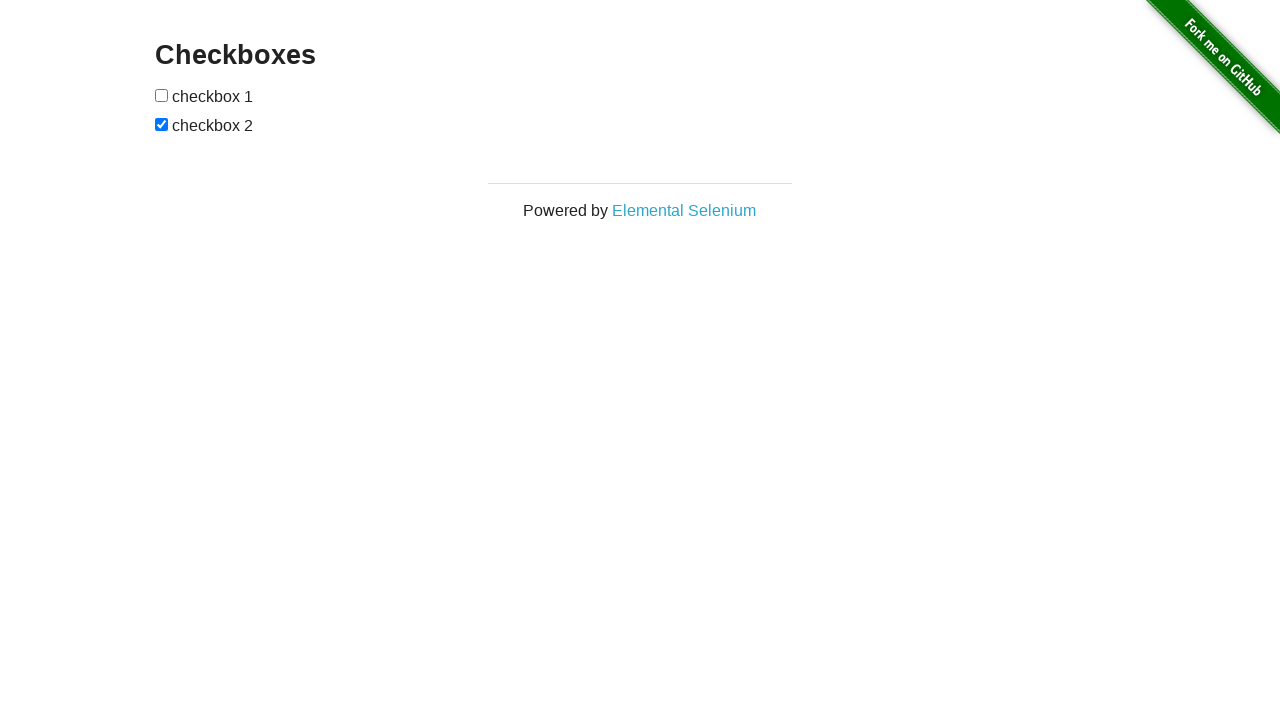

Checked initial state of checkbox 2: True
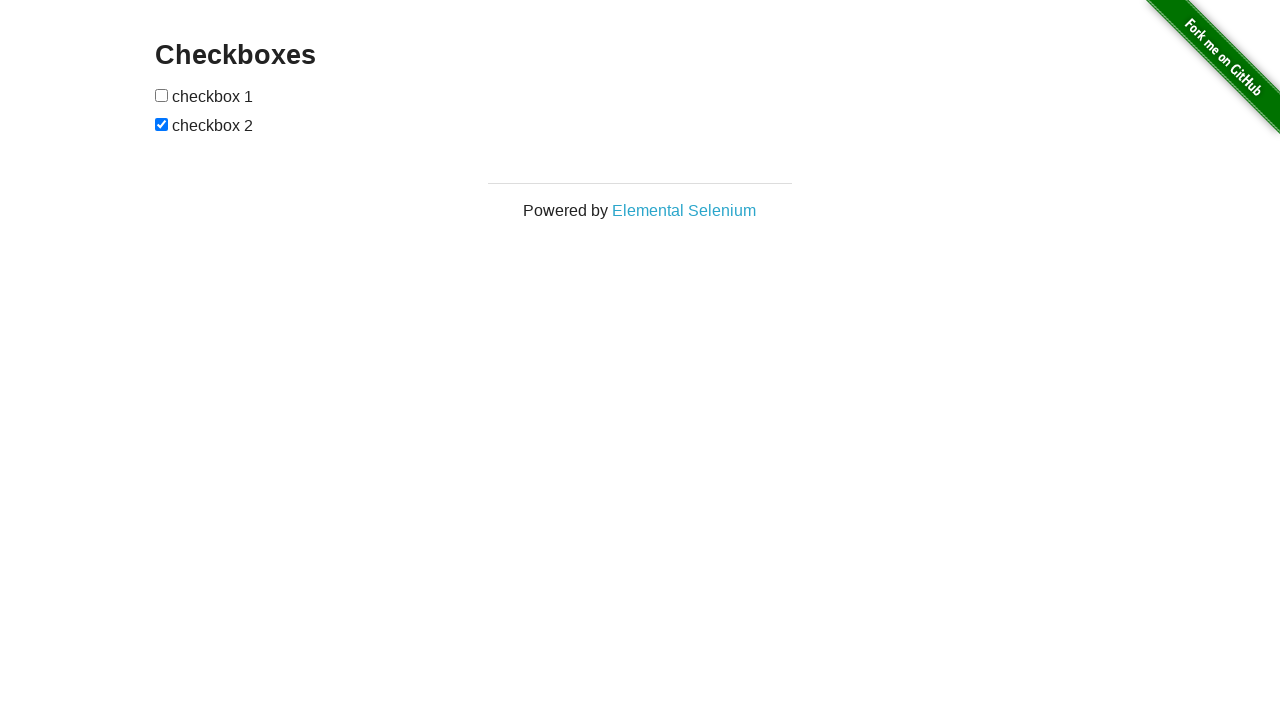

Checkbox 2 was selected, checkbox 1 was not - clicked checkbox 1 at (162, 95) on xpath=//form//input[1]
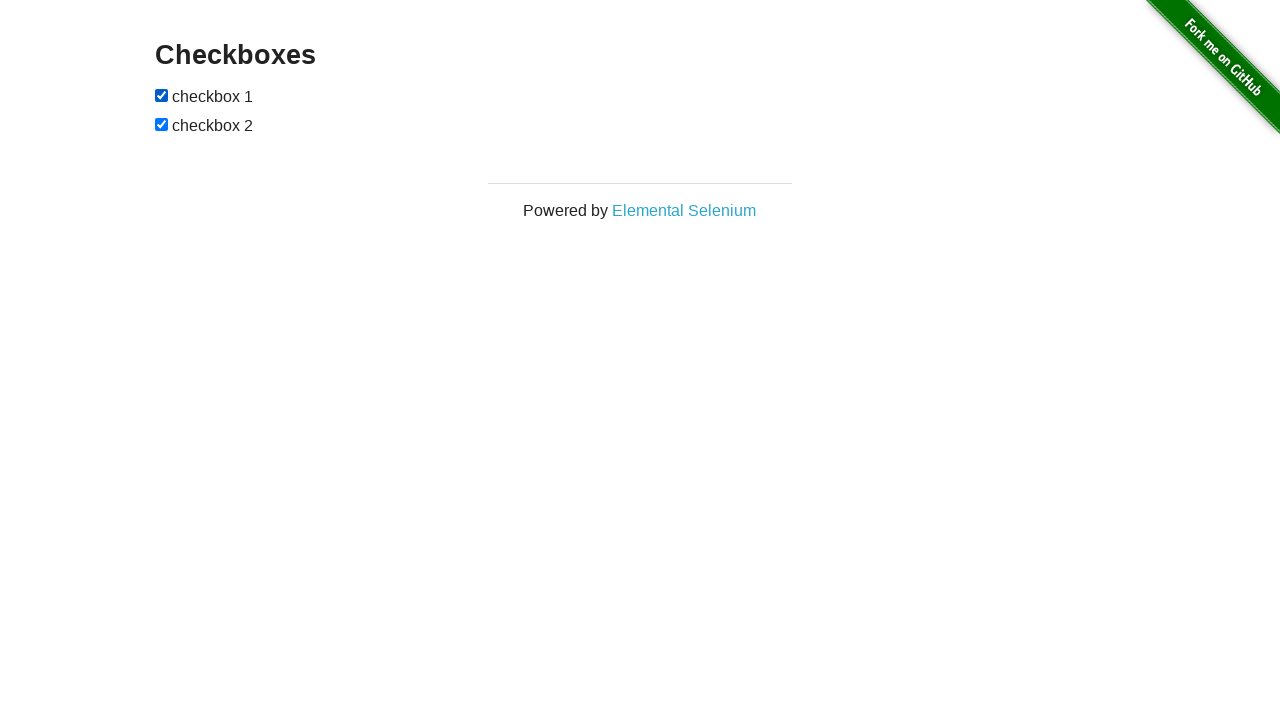

Verified checkbox 1 is now selected
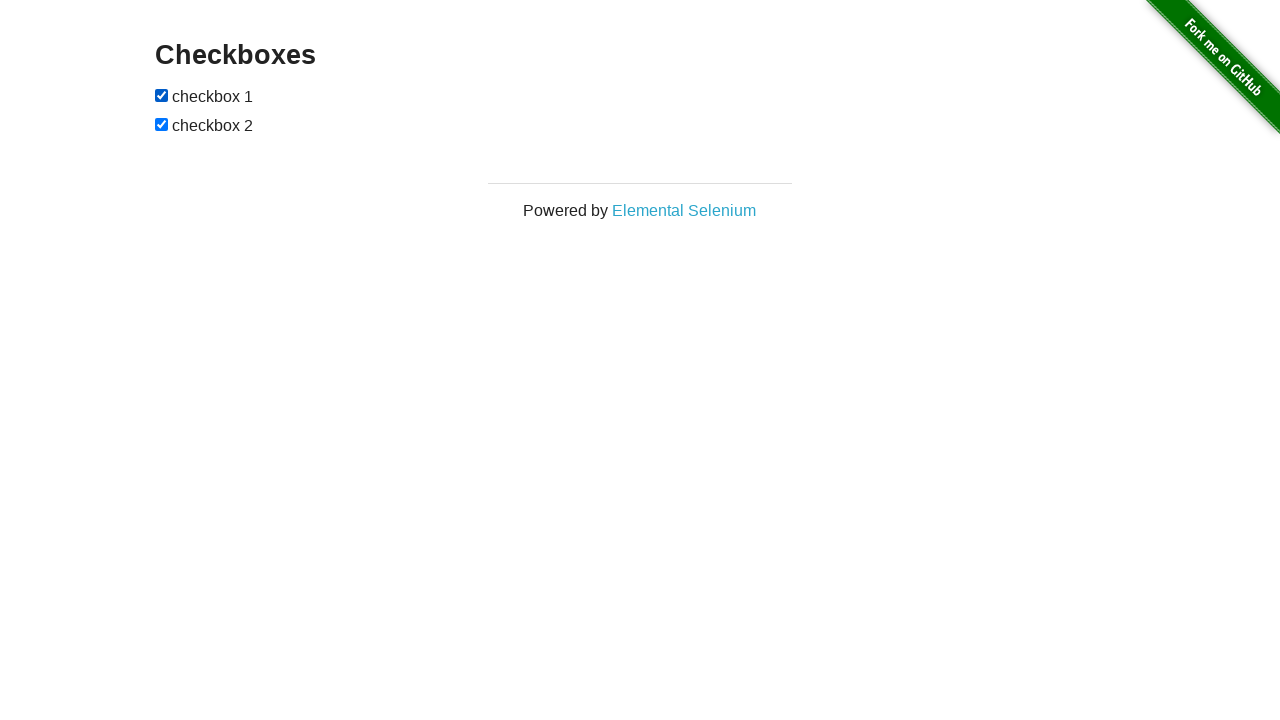

Verified checkbox 2 is now selected
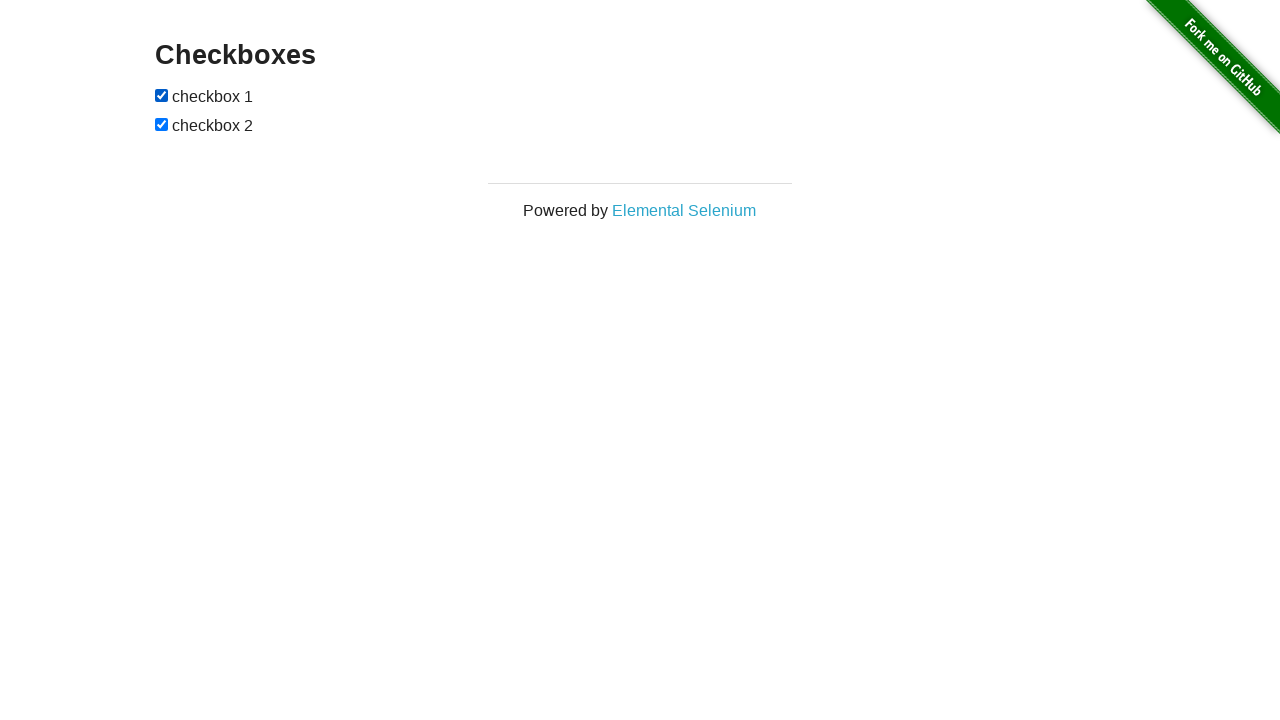

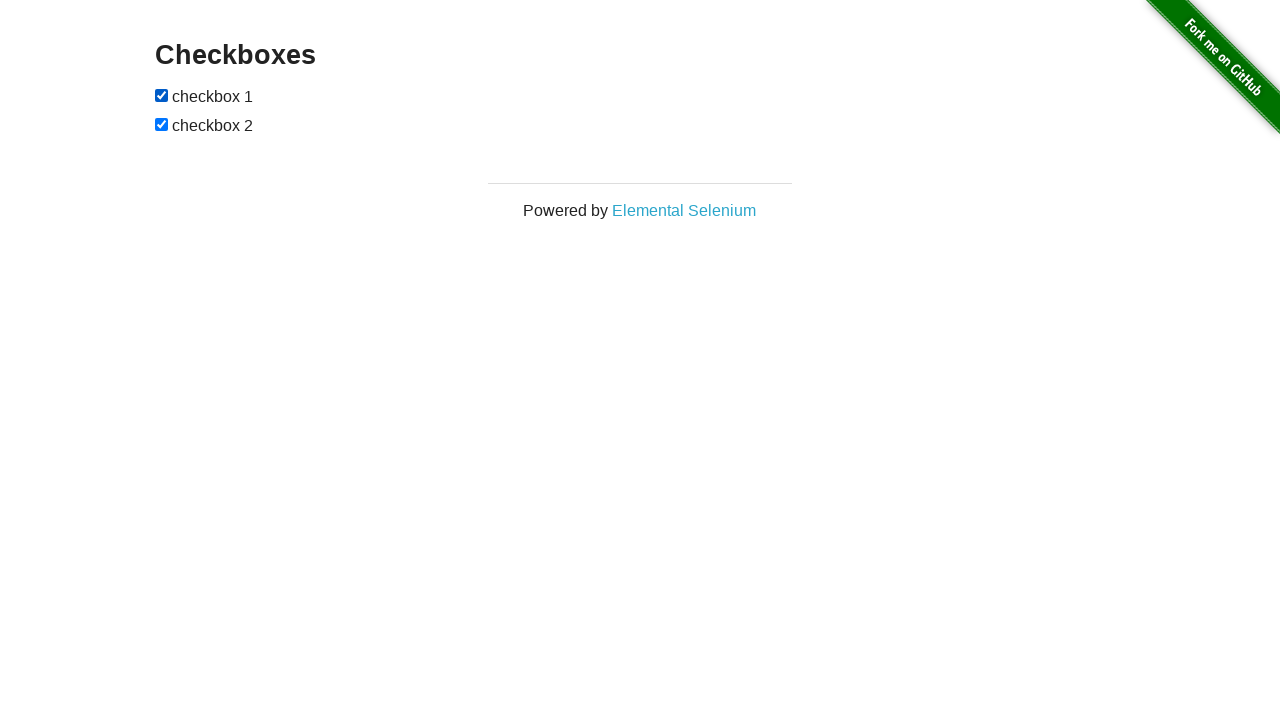